Tests if the form accepts HTML tags as input by entering an h1 tag in the First Name field and submitting the form, then verifying the confirmation message and counter updates

Starting URL: http://testingchallenges.thetestingmap.org/index.php

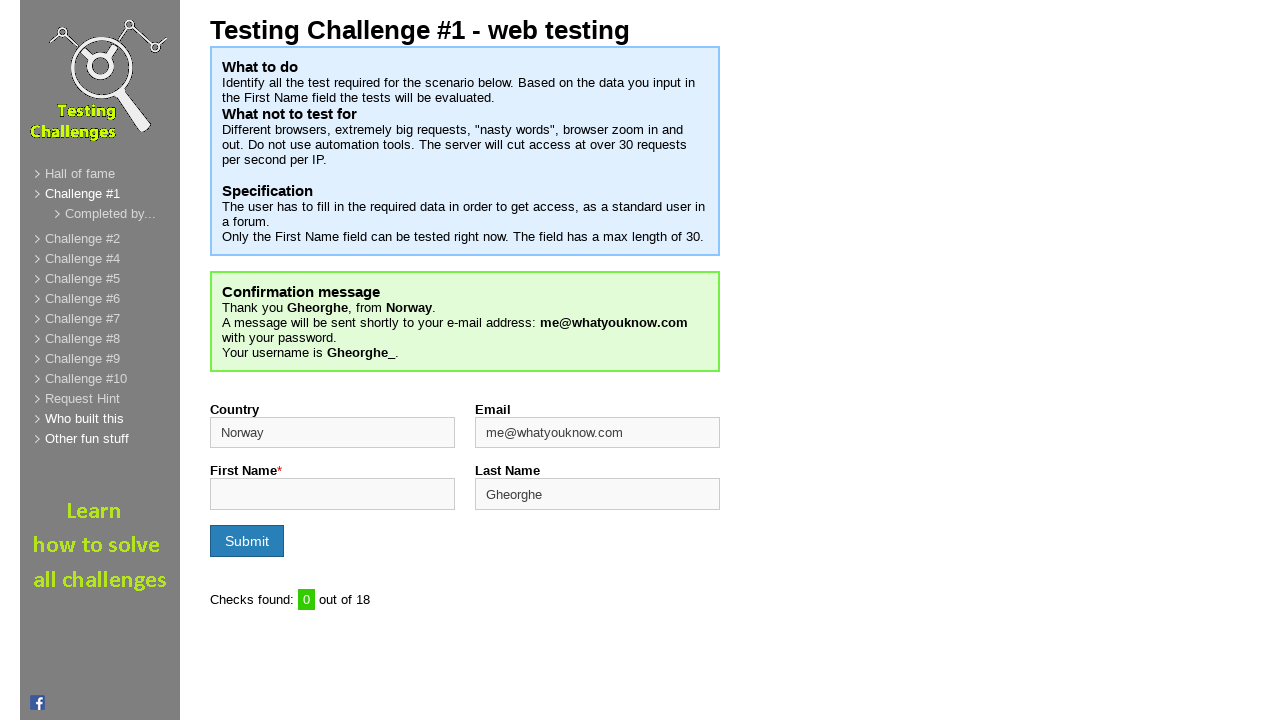

Filled First Name field with HTML tag '<h1>TRG Group</h1>' on input[name='firstname']
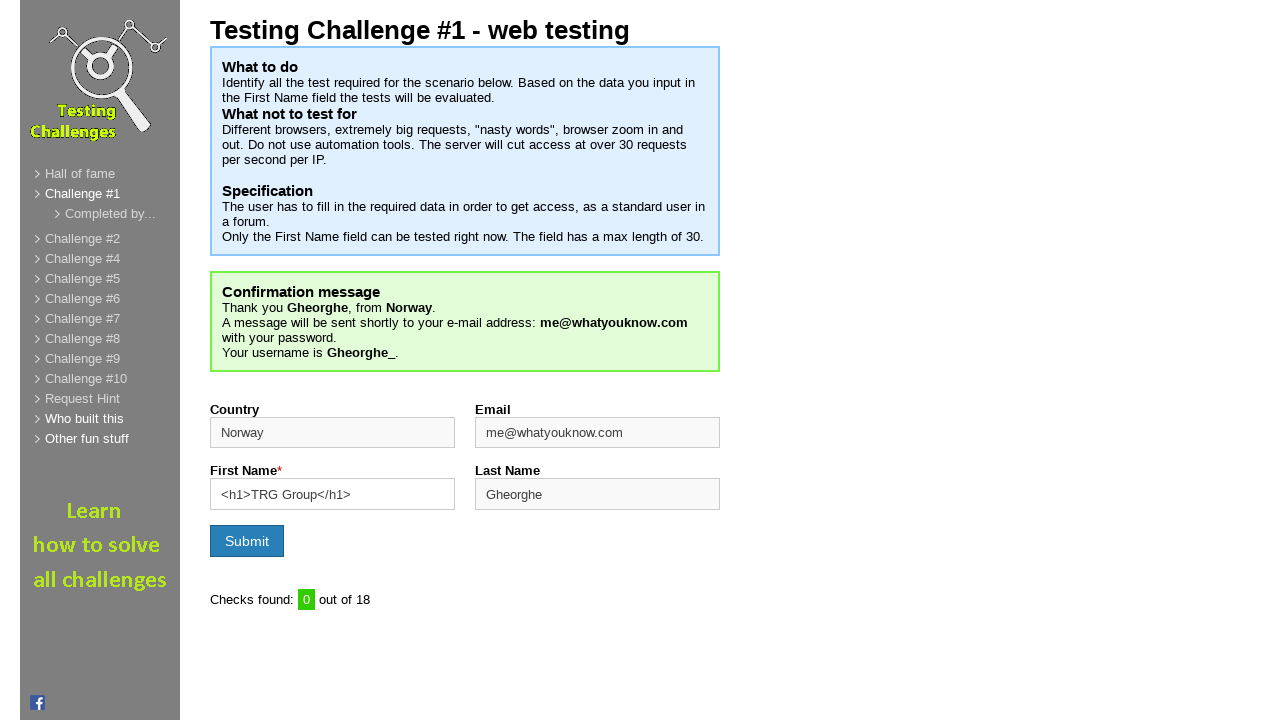

Clicked Submit button to submit the form at (247, 541) on input[type='submit']
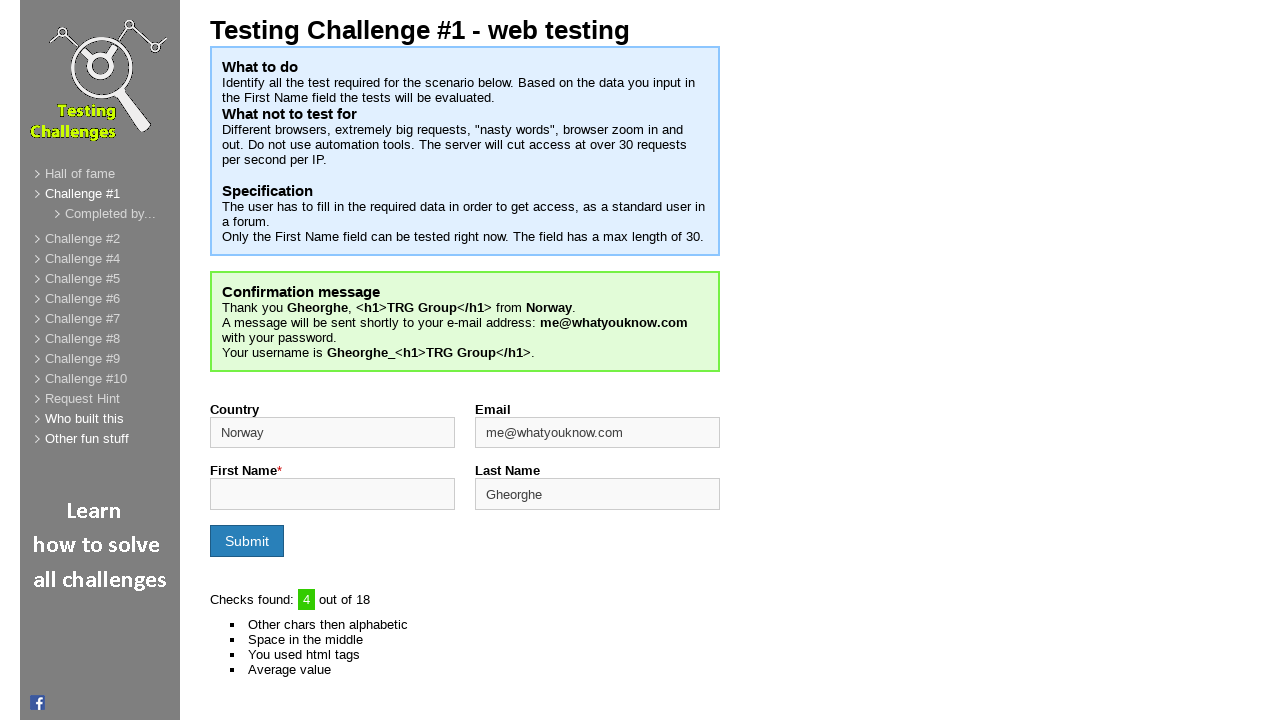

Waited for page to process and load confirmation
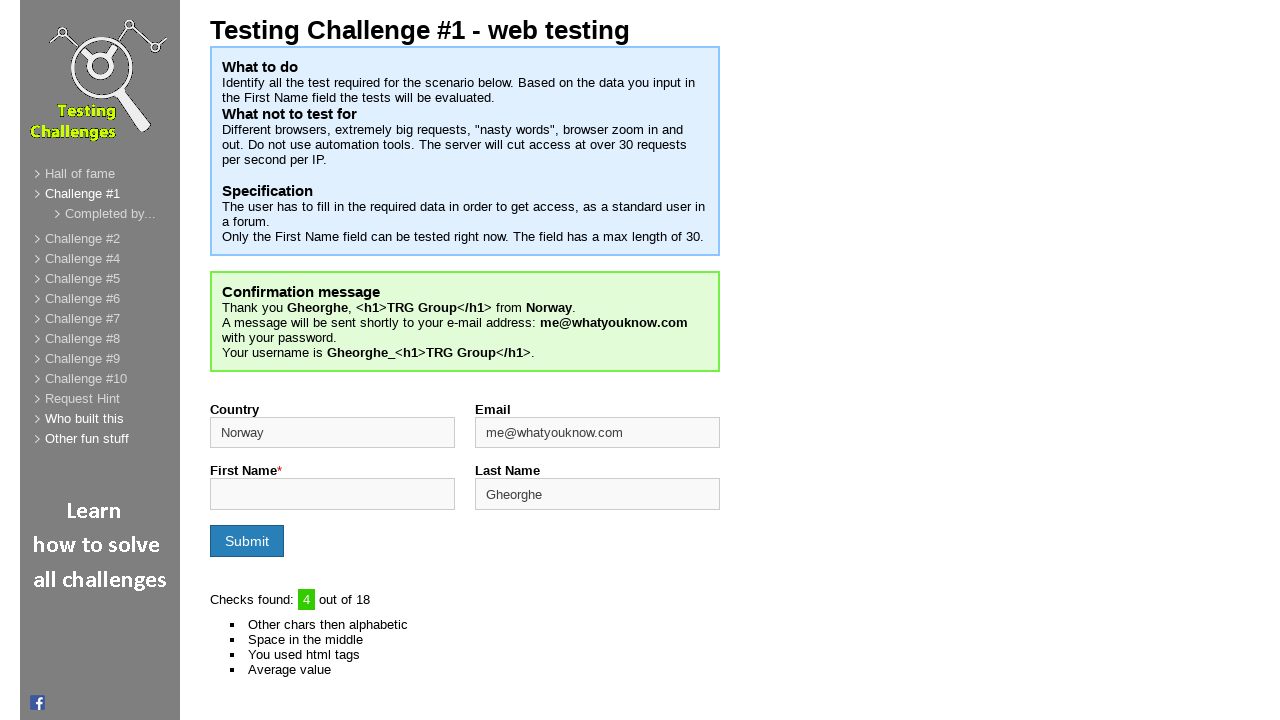

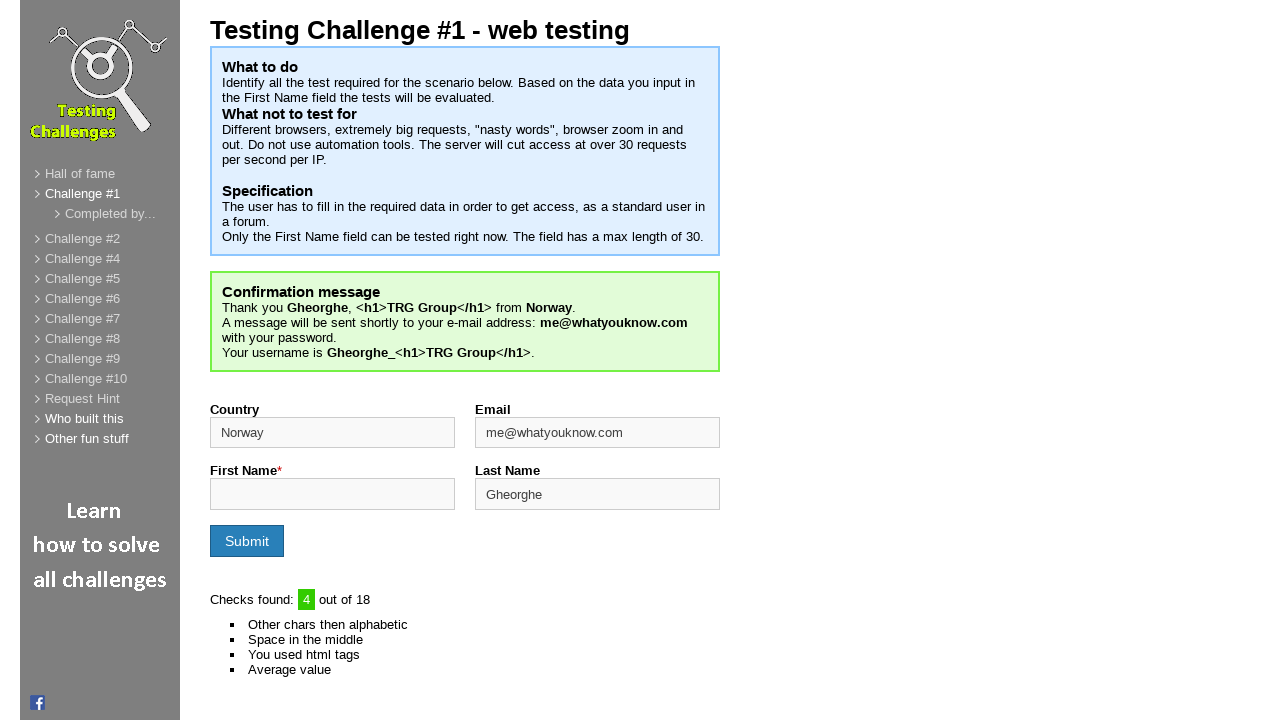